Tests add/remove elements functionality by adding 5 elements and then randomly deleting 3 of them.

Starting URL: https://the-internet.herokuapp.com/

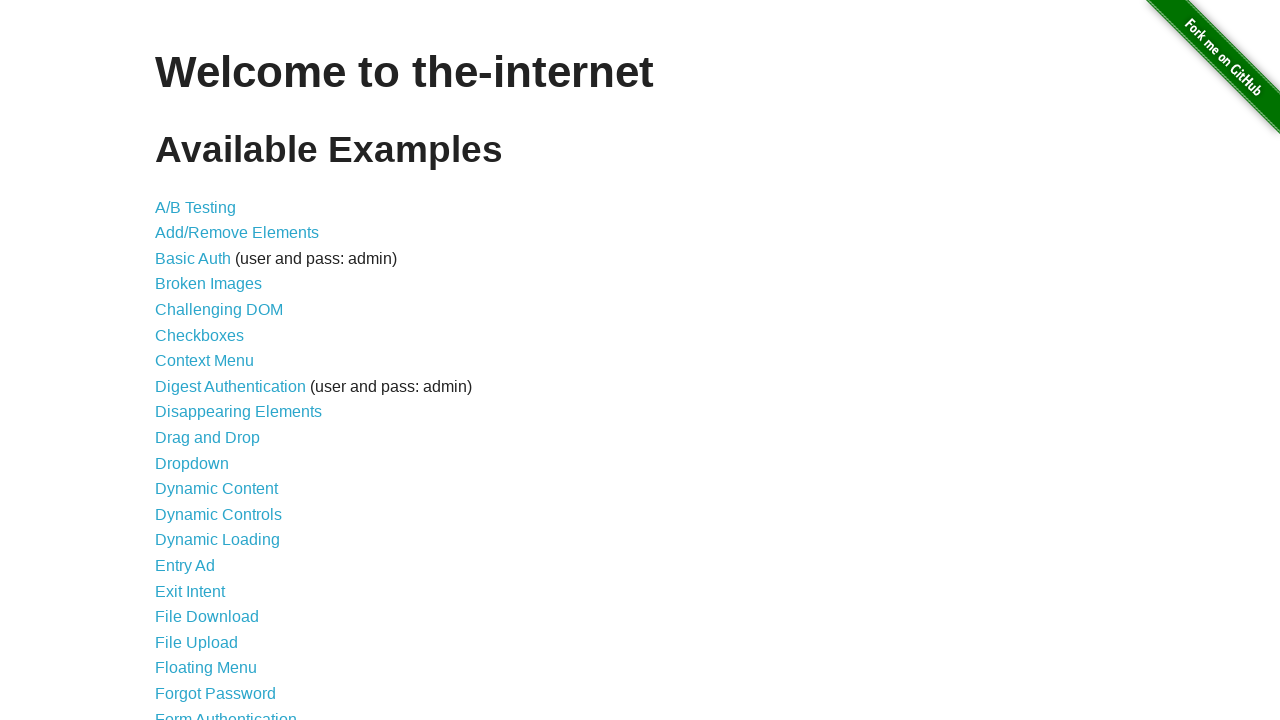

Clicked on Add/Remove Elements link at (237, 233) on a[href='/add_remove_elements/']
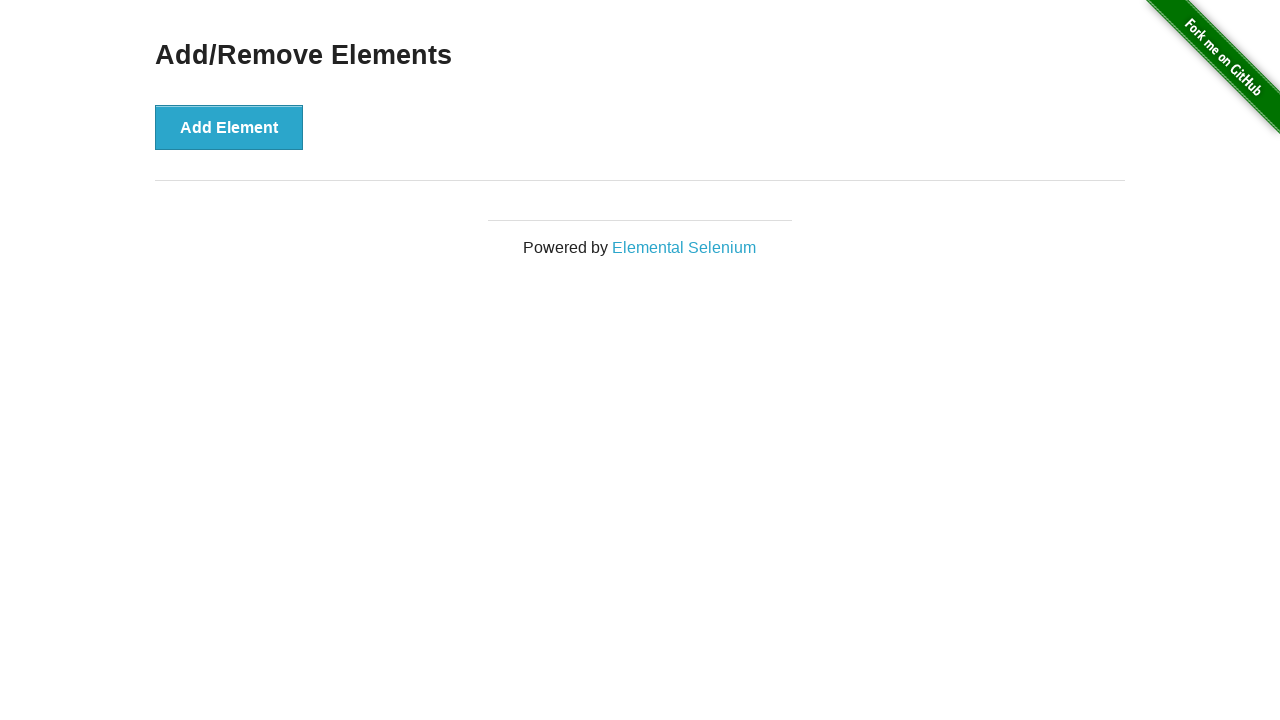

Clicked Add Element button (iteration 1) at (229, 127) on button:has-text('Add Element')
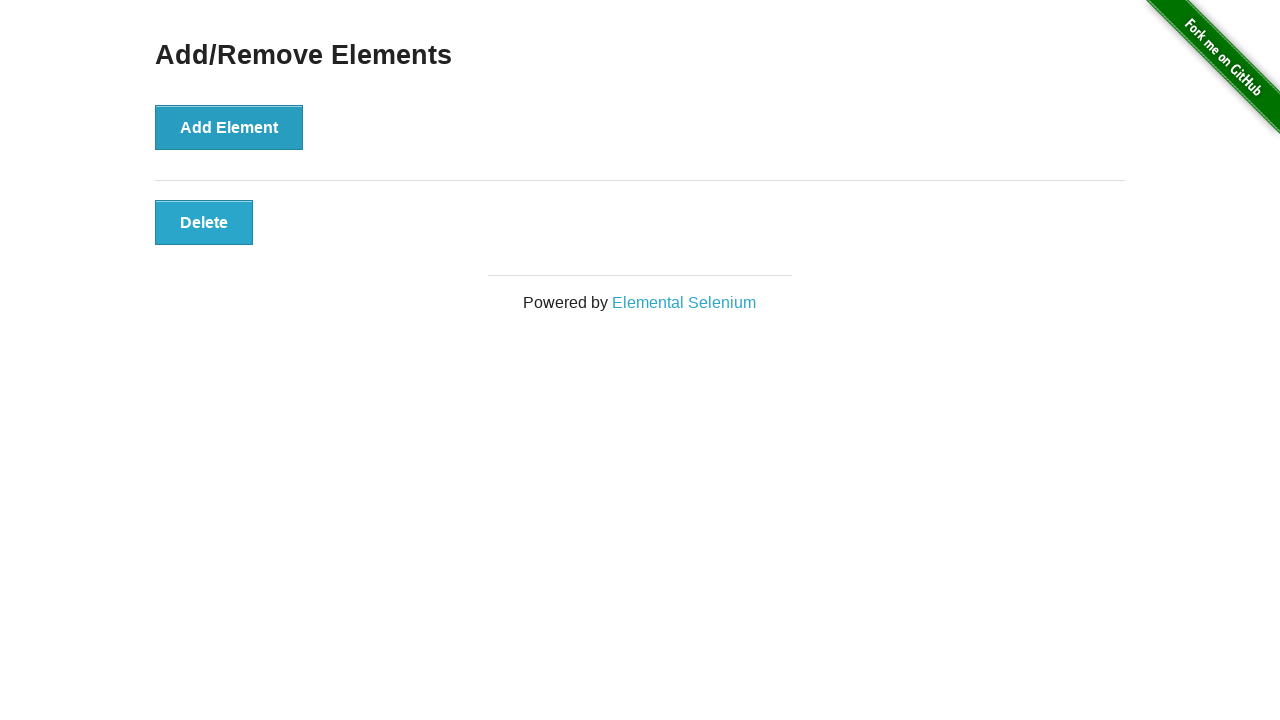

Added element with text: Delete
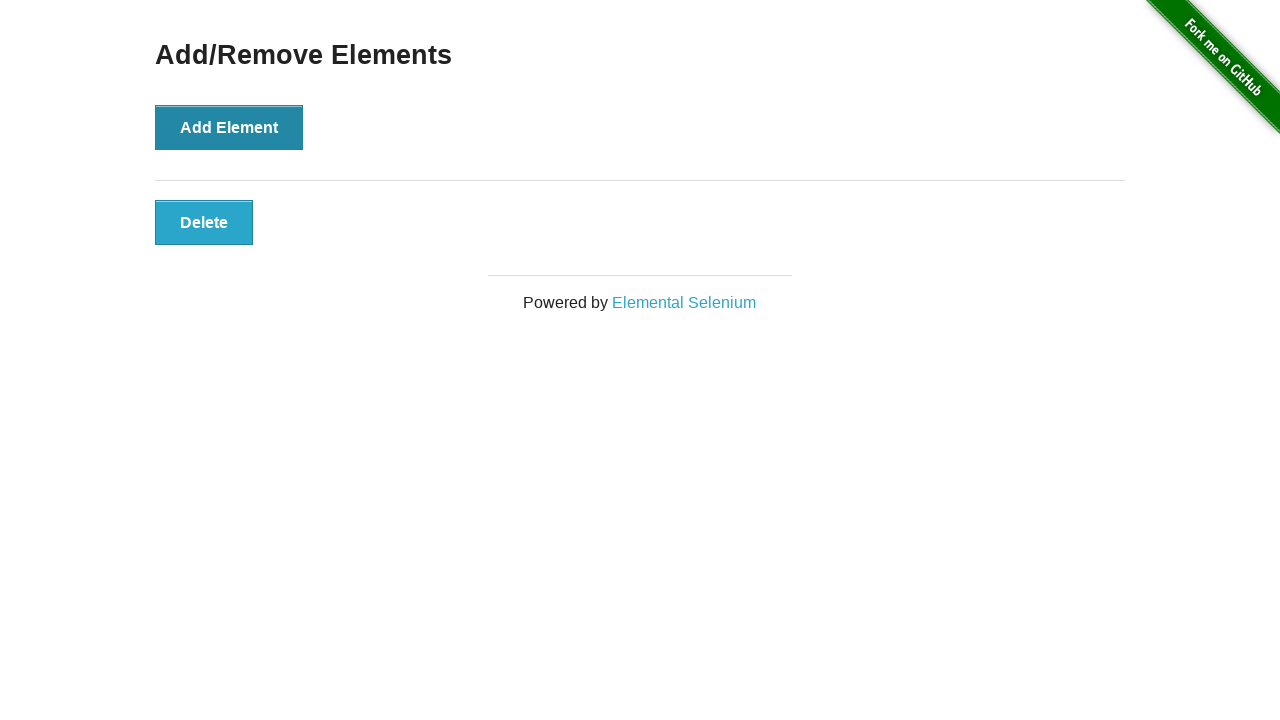

Clicked Add Element button (iteration 2) at (229, 127) on button:has-text('Add Element')
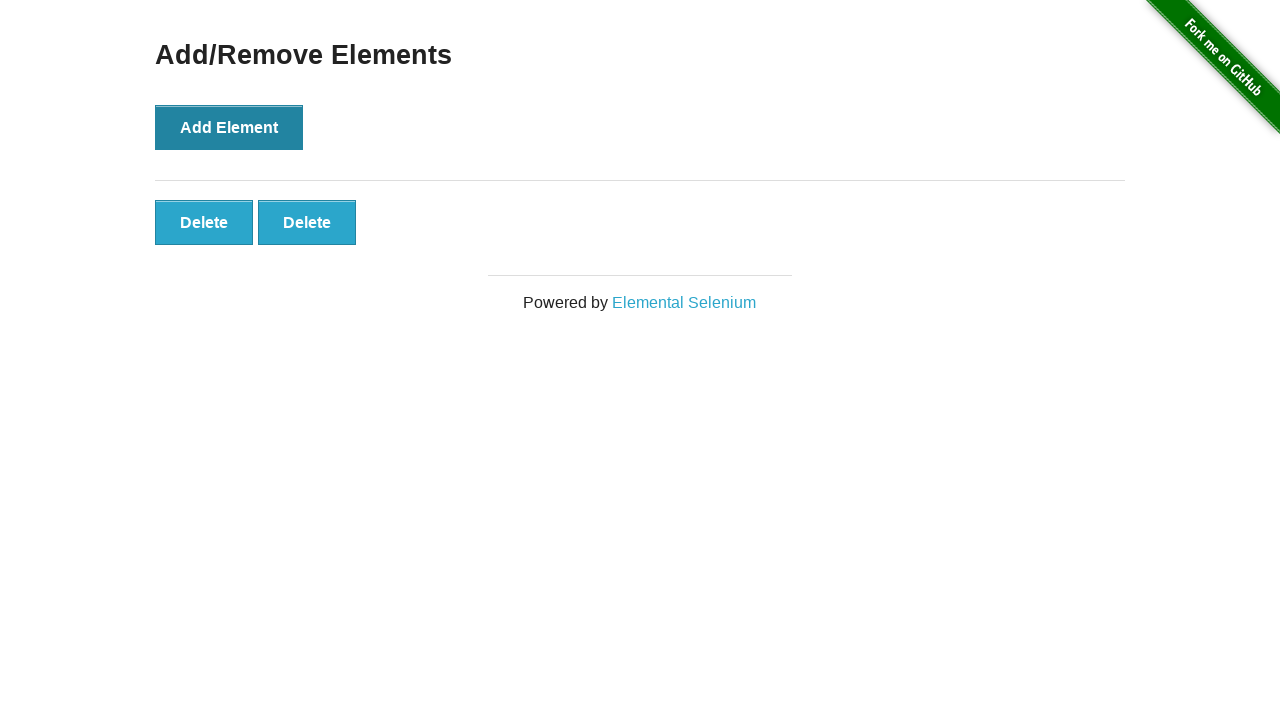

Added element with text: Delete
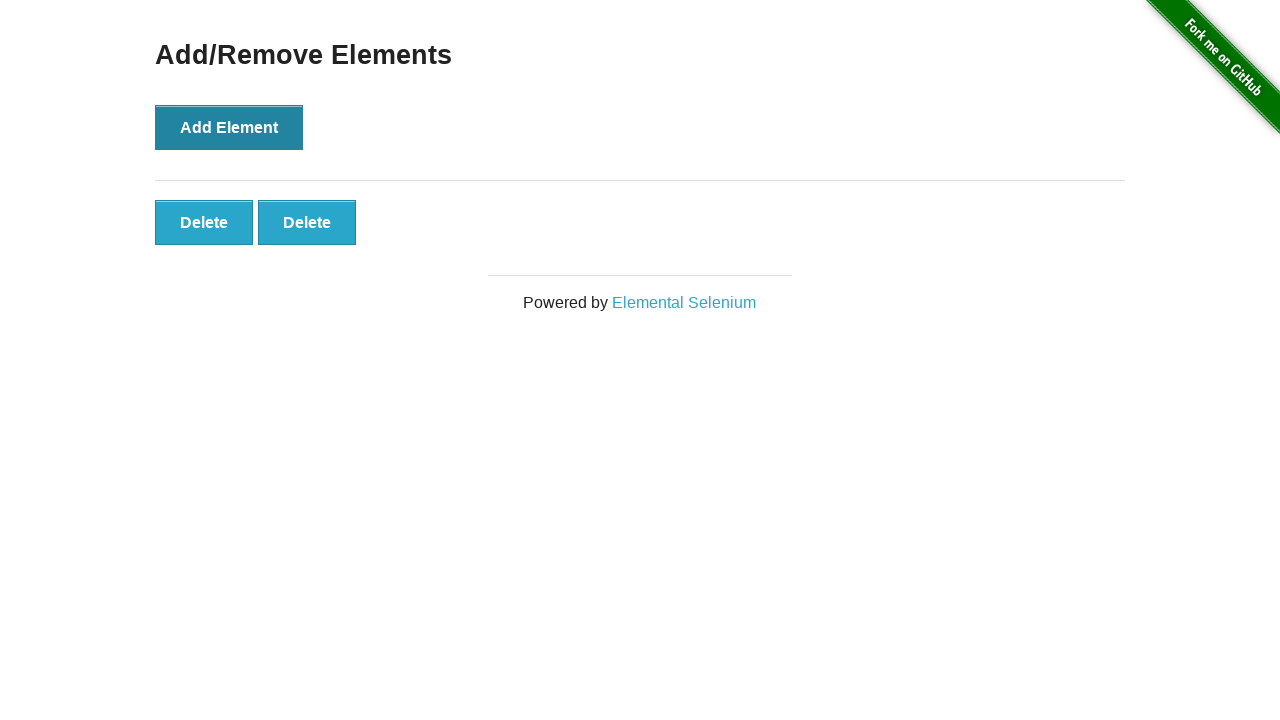

Clicked Add Element button (iteration 3) at (229, 127) on button:has-text('Add Element')
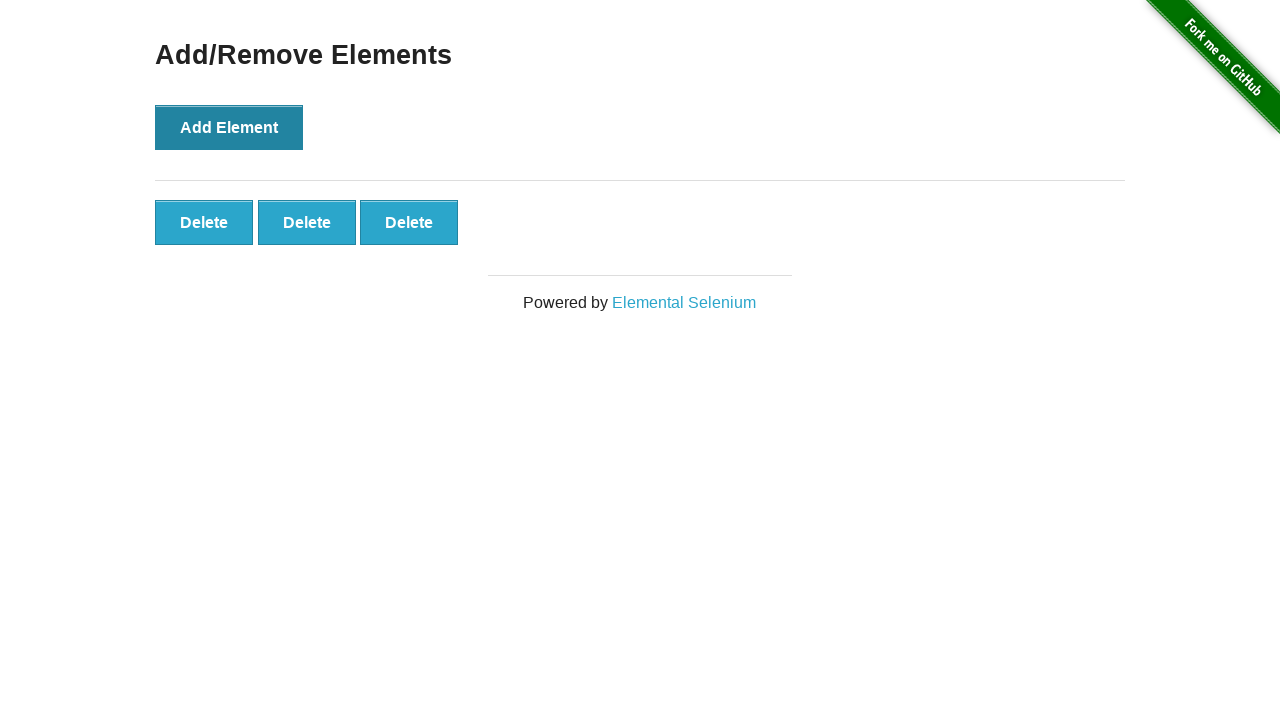

Added element with text: Delete
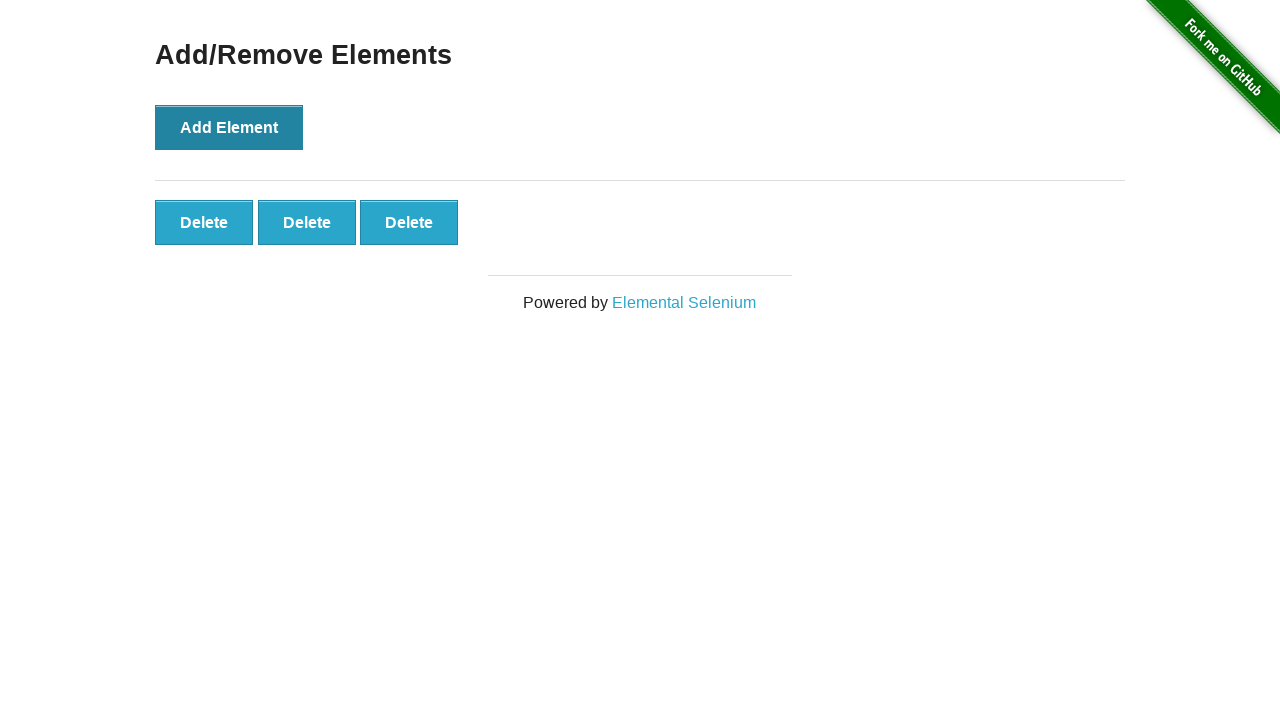

Clicked Add Element button (iteration 4) at (229, 127) on button:has-text('Add Element')
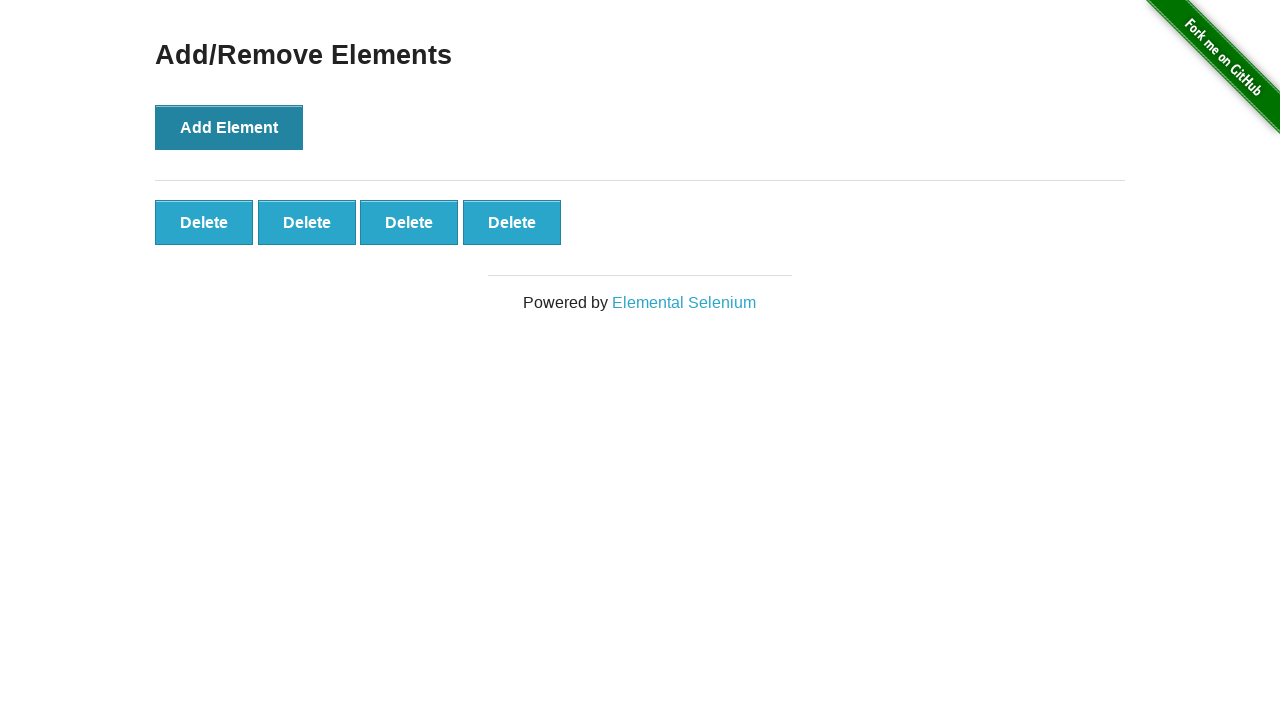

Added element with text: Delete
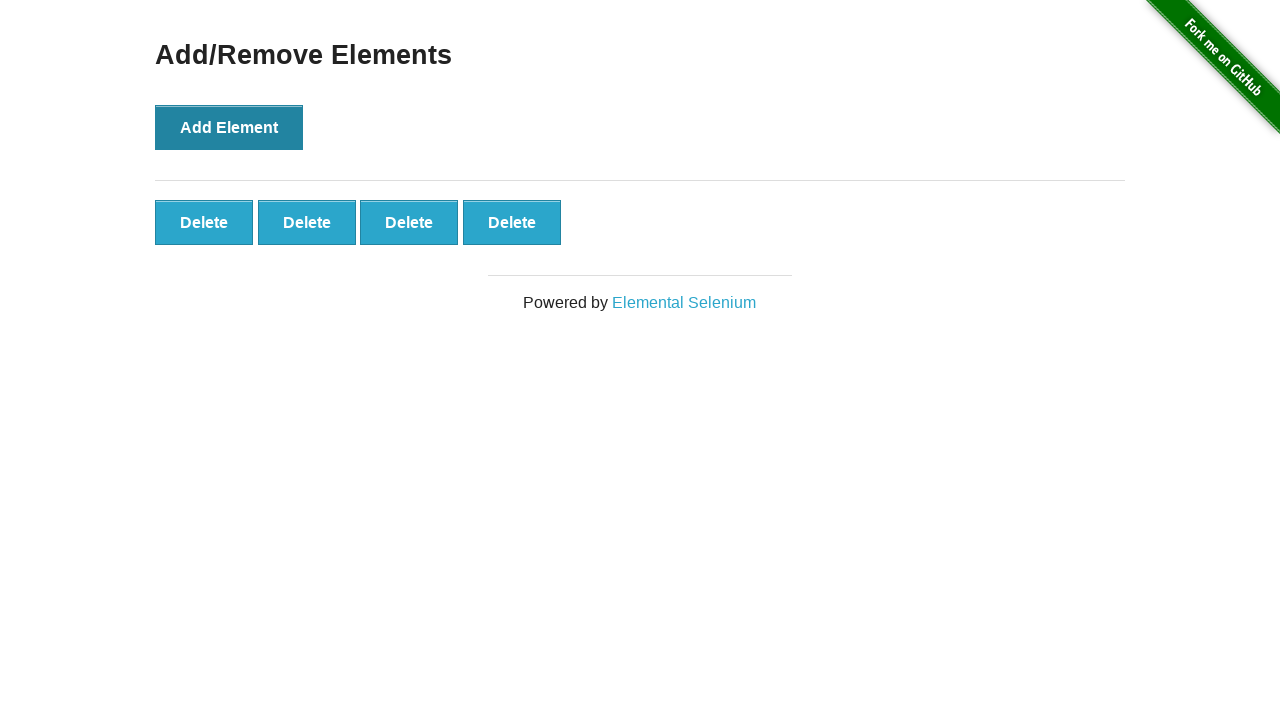

Clicked Add Element button (iteration 5) at (229, 127) on button:has-text('Add Element')
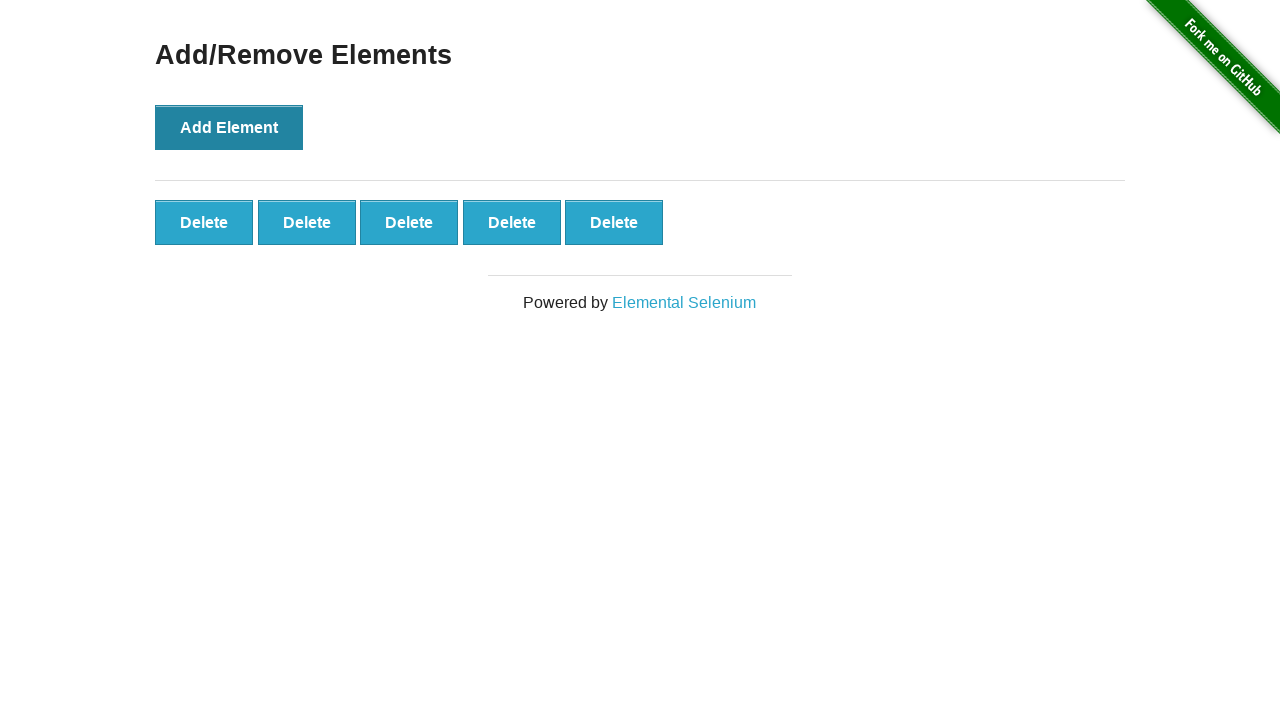

Added element with text: Delete
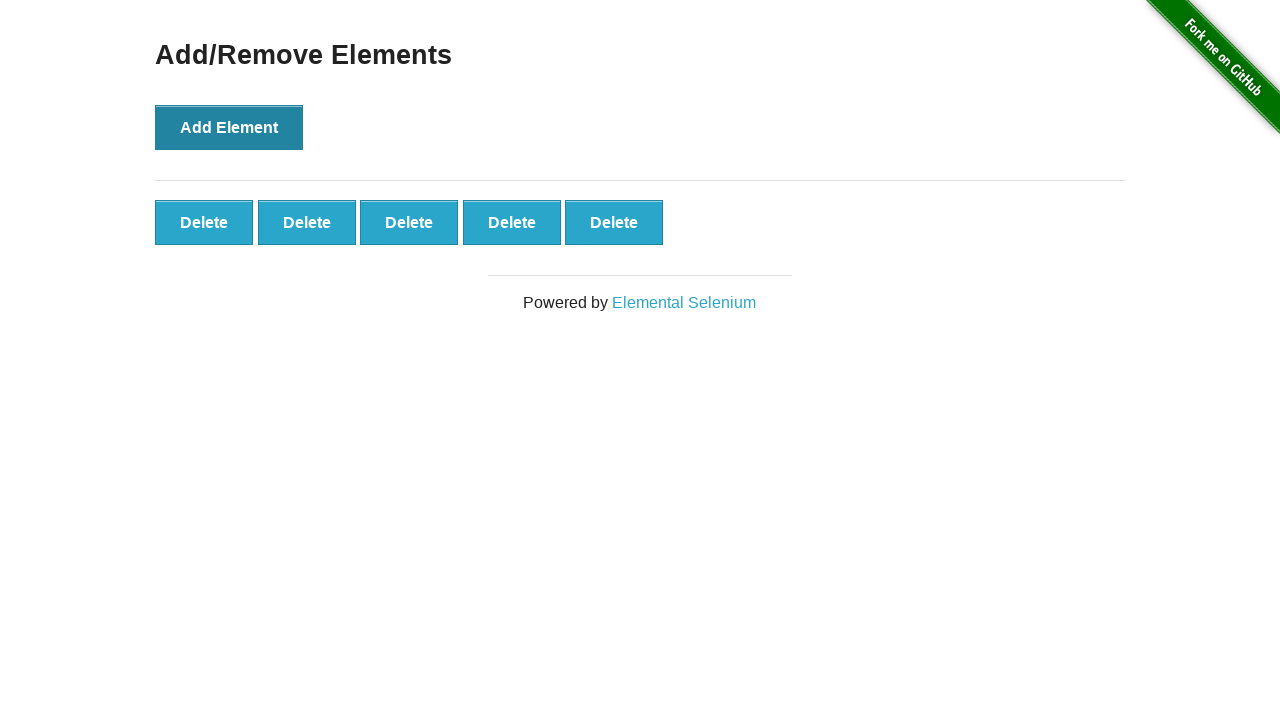

Retrieved all Delete buttons (iteration 1)
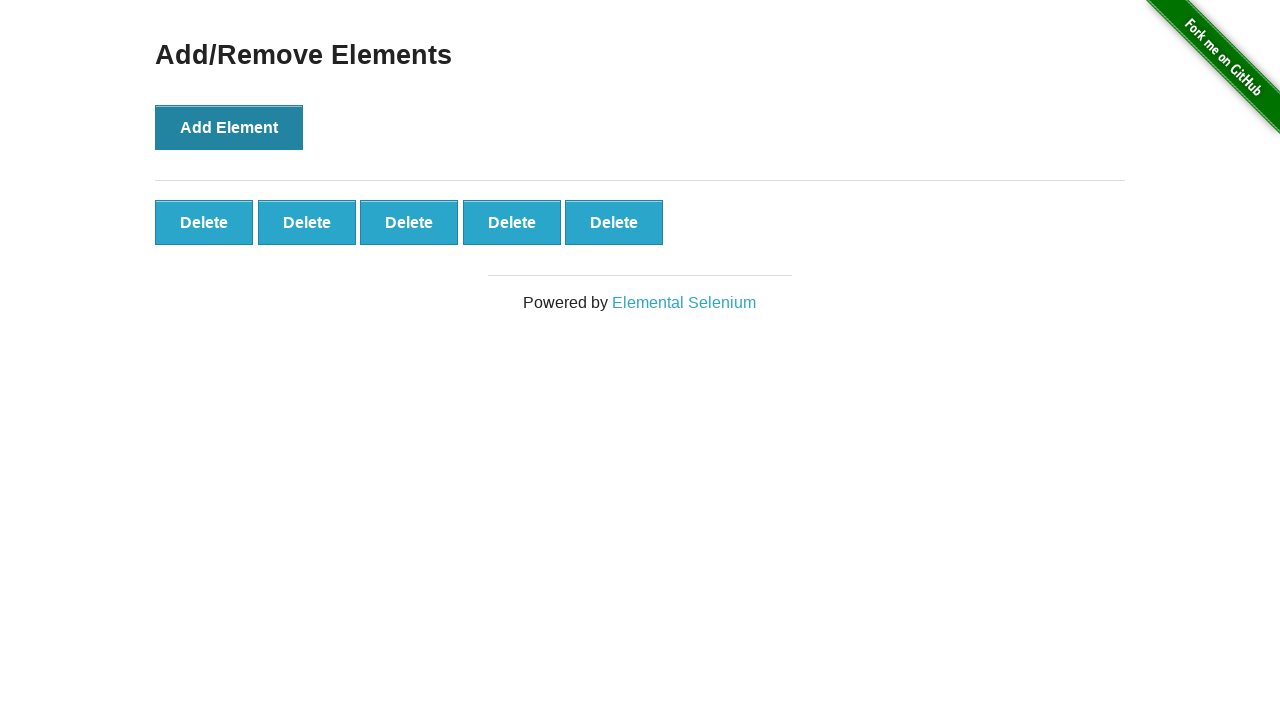

Deleted random Delete button #3 at (409, 222) on button:has-text('Delete') >> nth=2
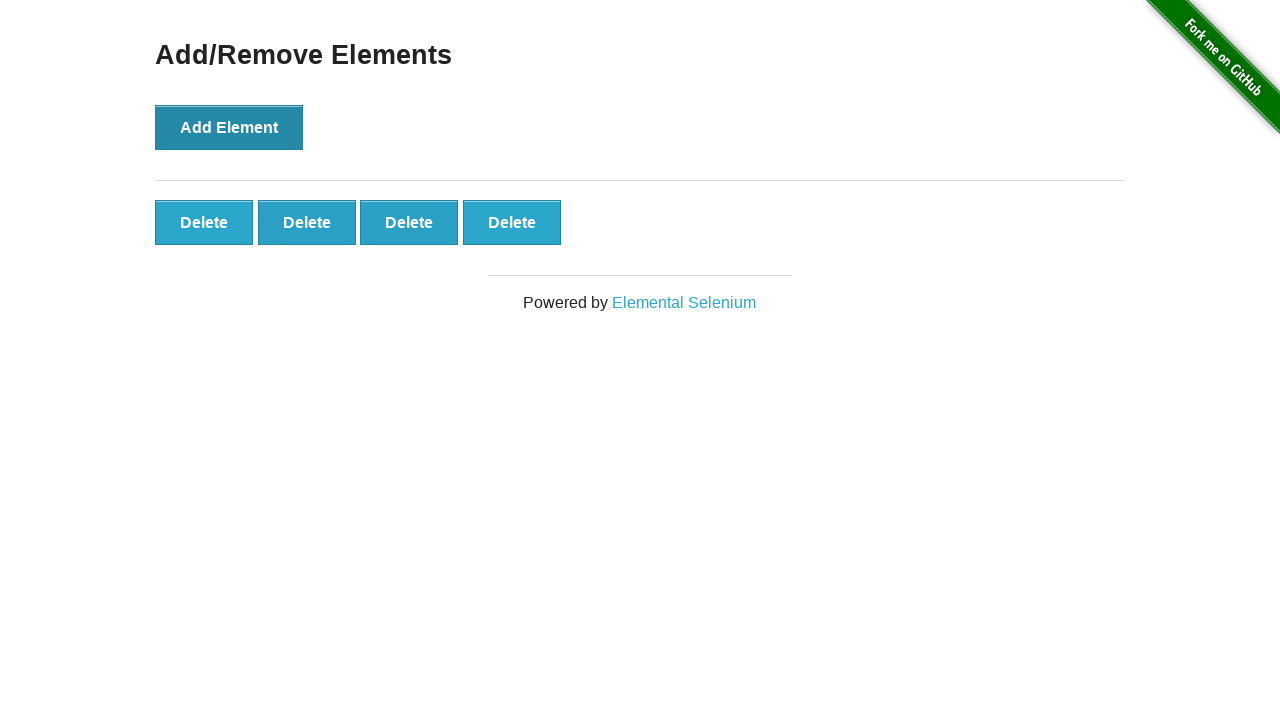

Remaining Delete buttons: 4
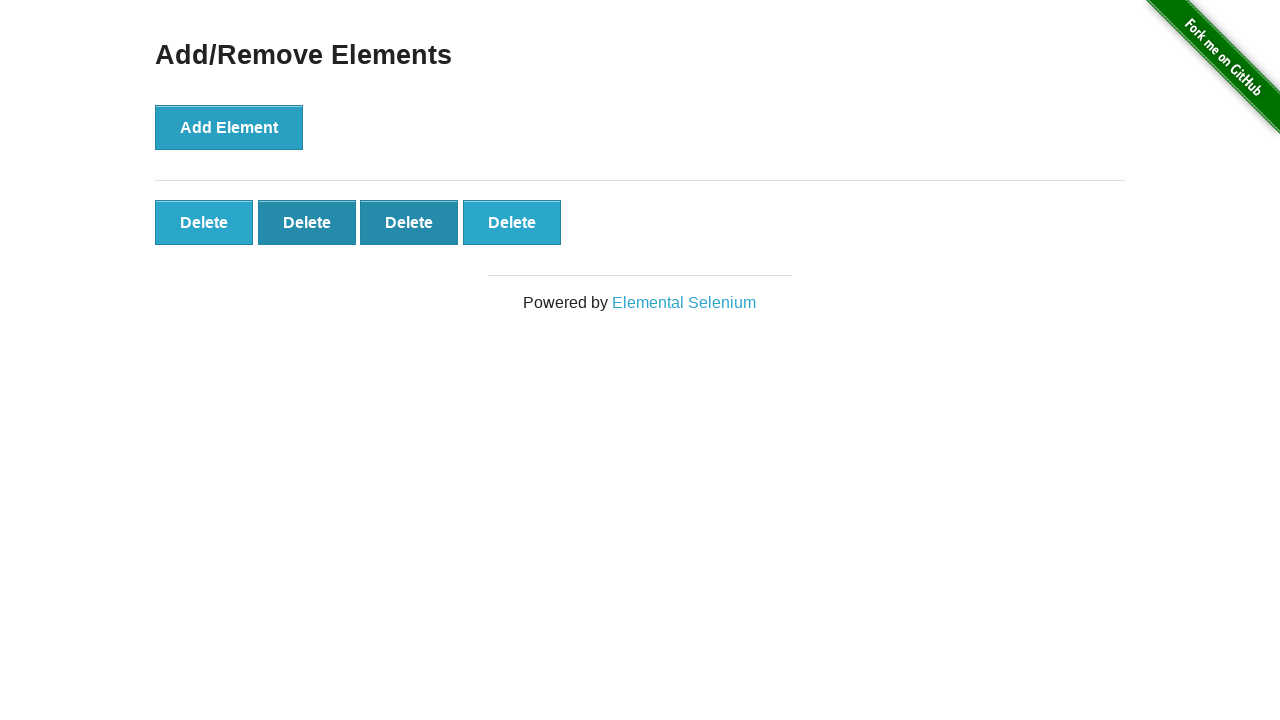

Retrieved all Delete buttons (iteration 2)
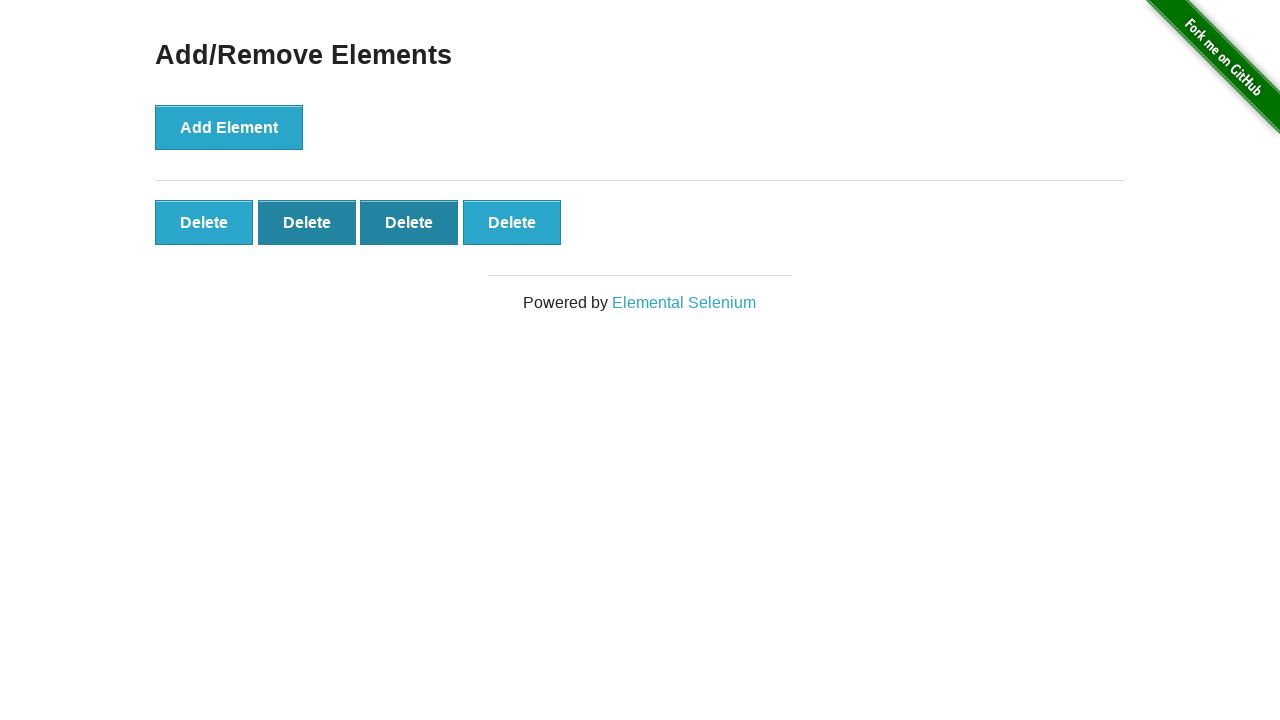

Deleted random Delete button #3 at (409, 222) on button:has-text('Delete') >> nth=2
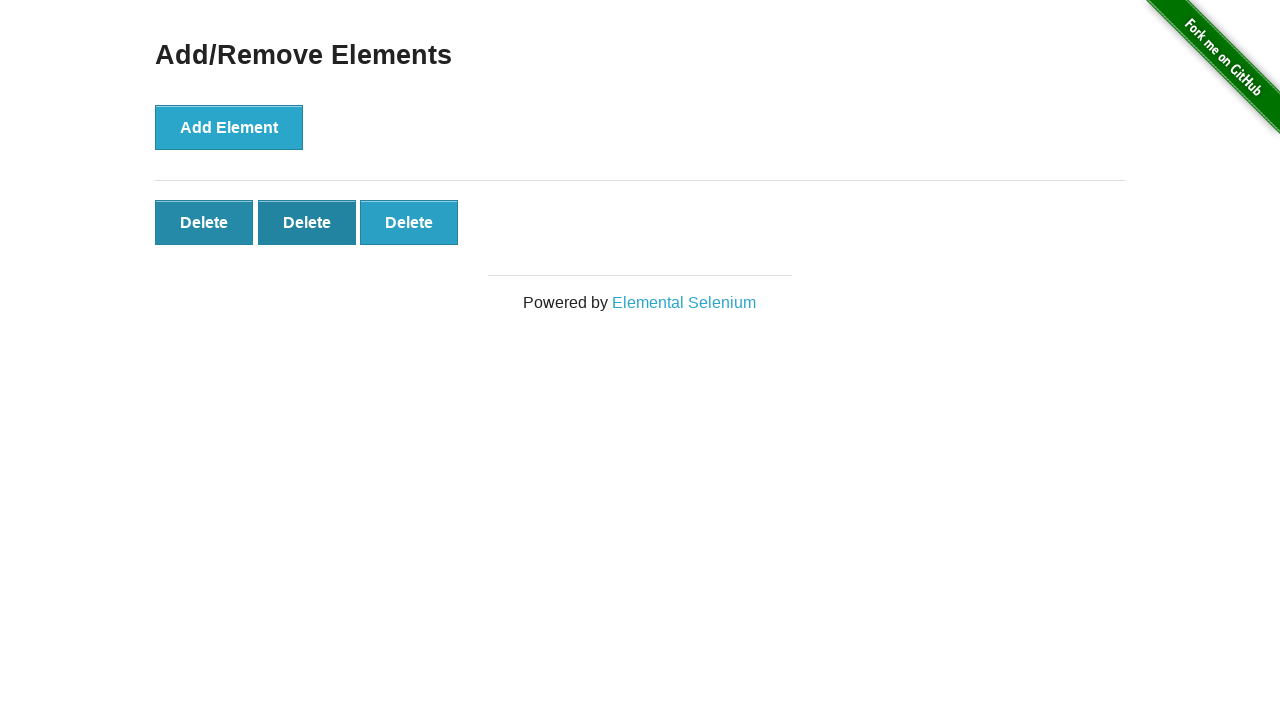

Remaining Delete buttons: 3
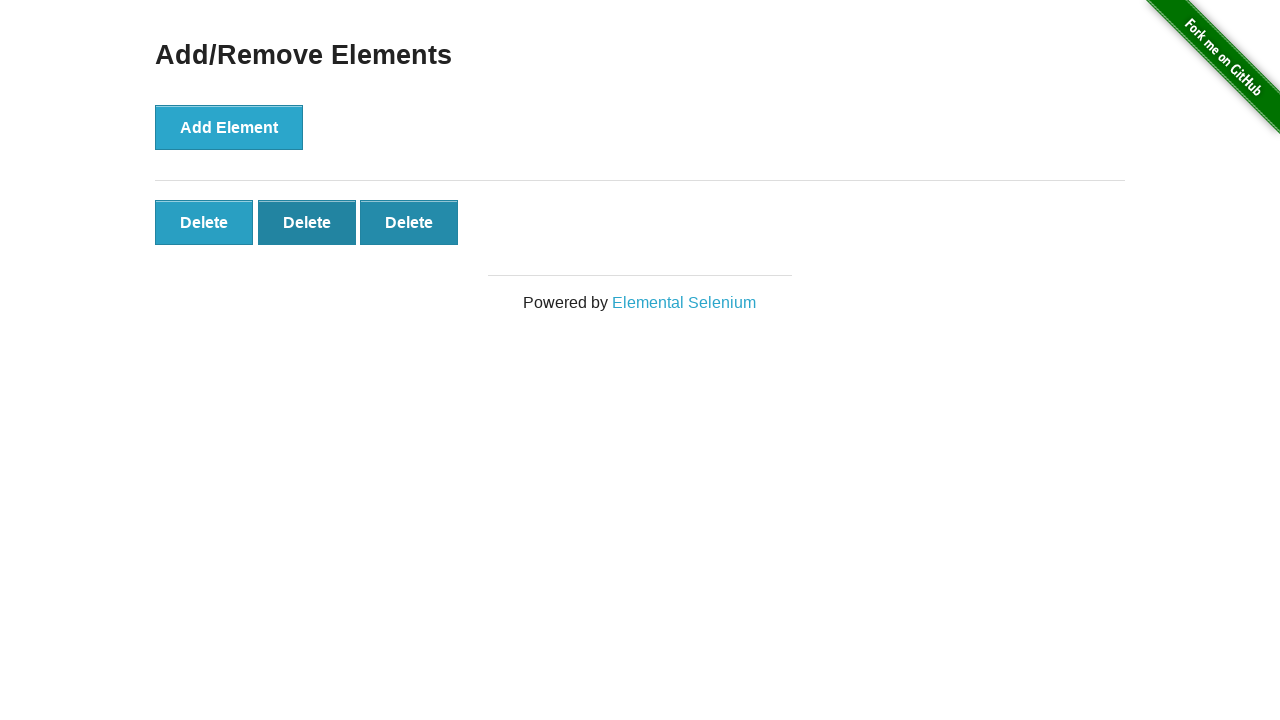

Retrieved all Delete buttons (iteration 3)
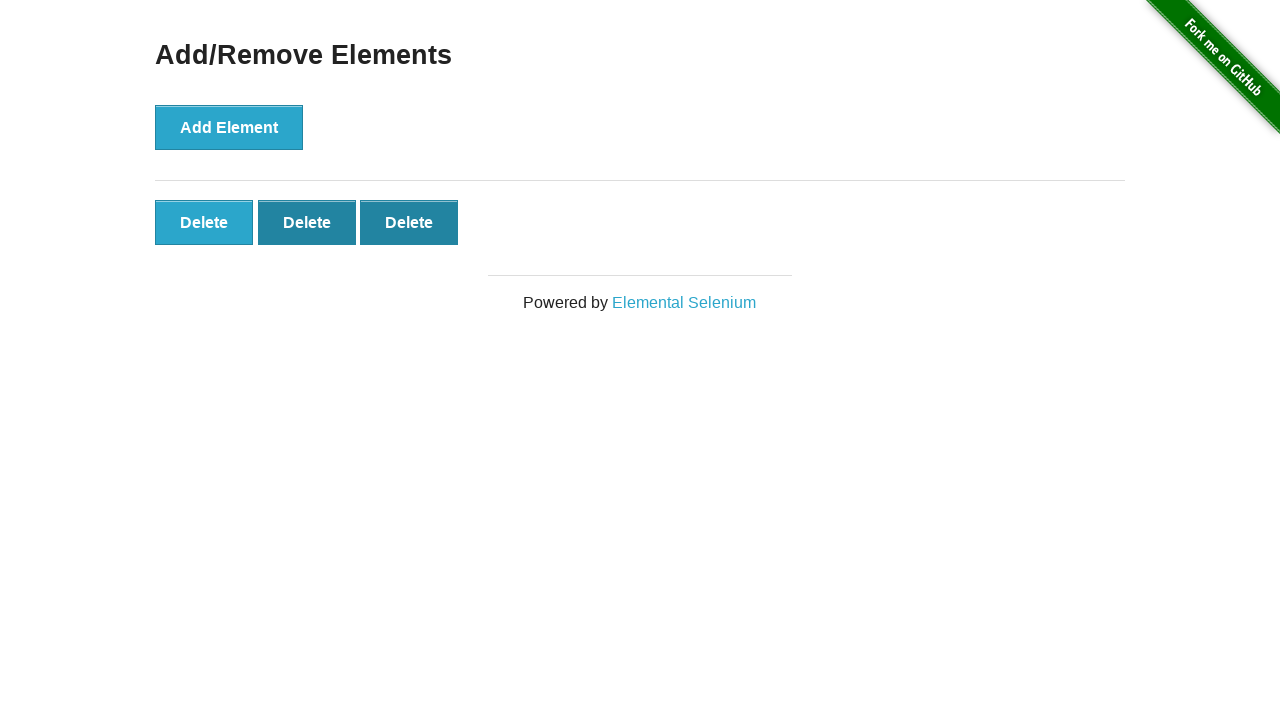

Deleted random Delete button #1 at (204, 222) on button:has-text('Delete') >> nth=0
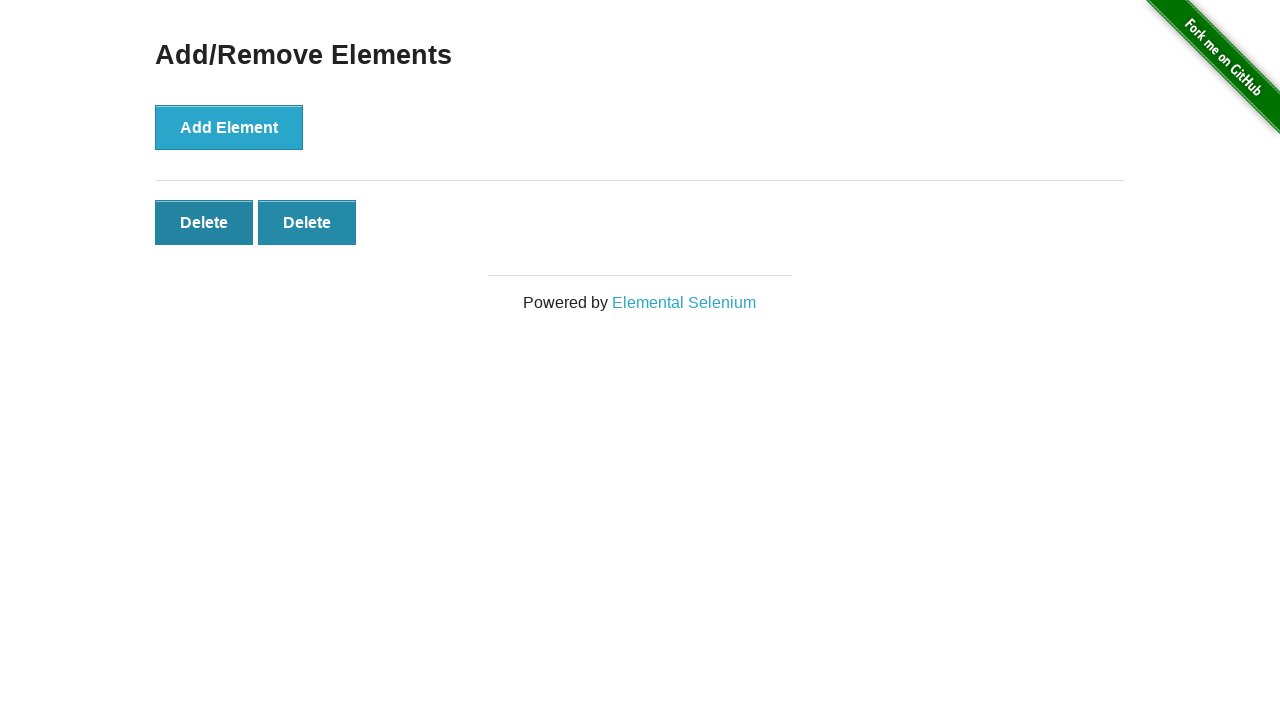

Remaining Delete buttons: 2
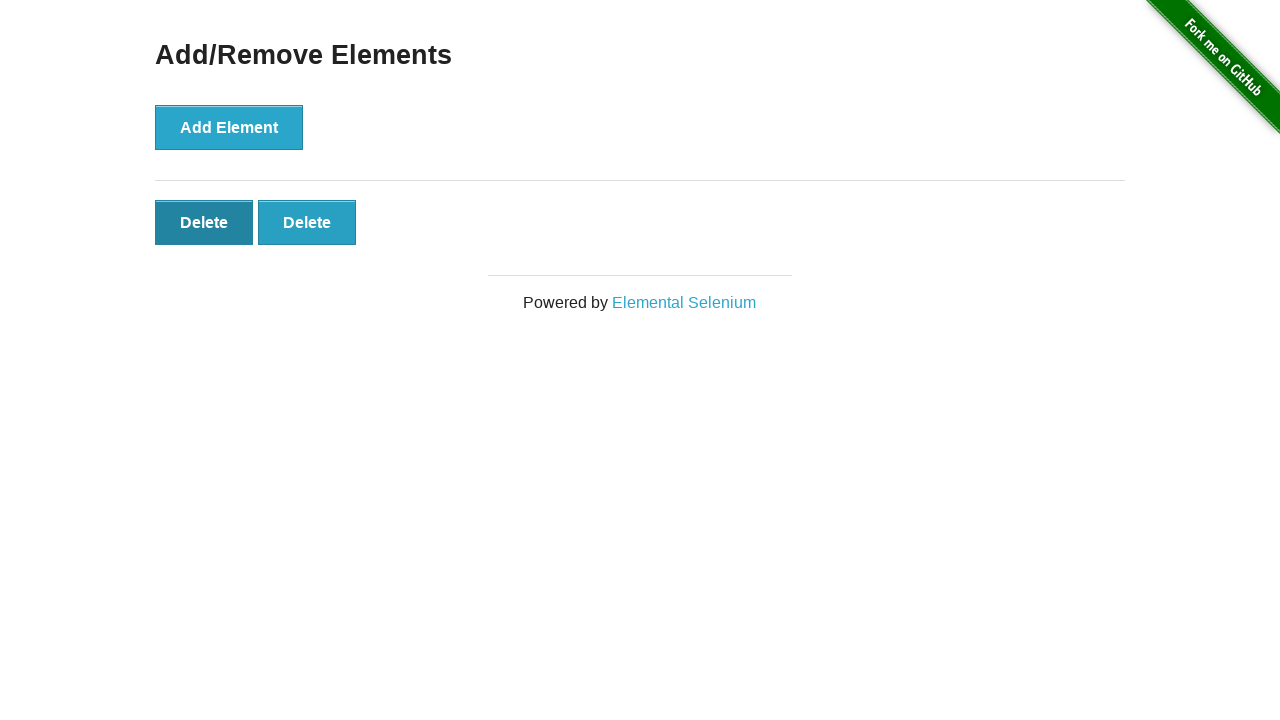

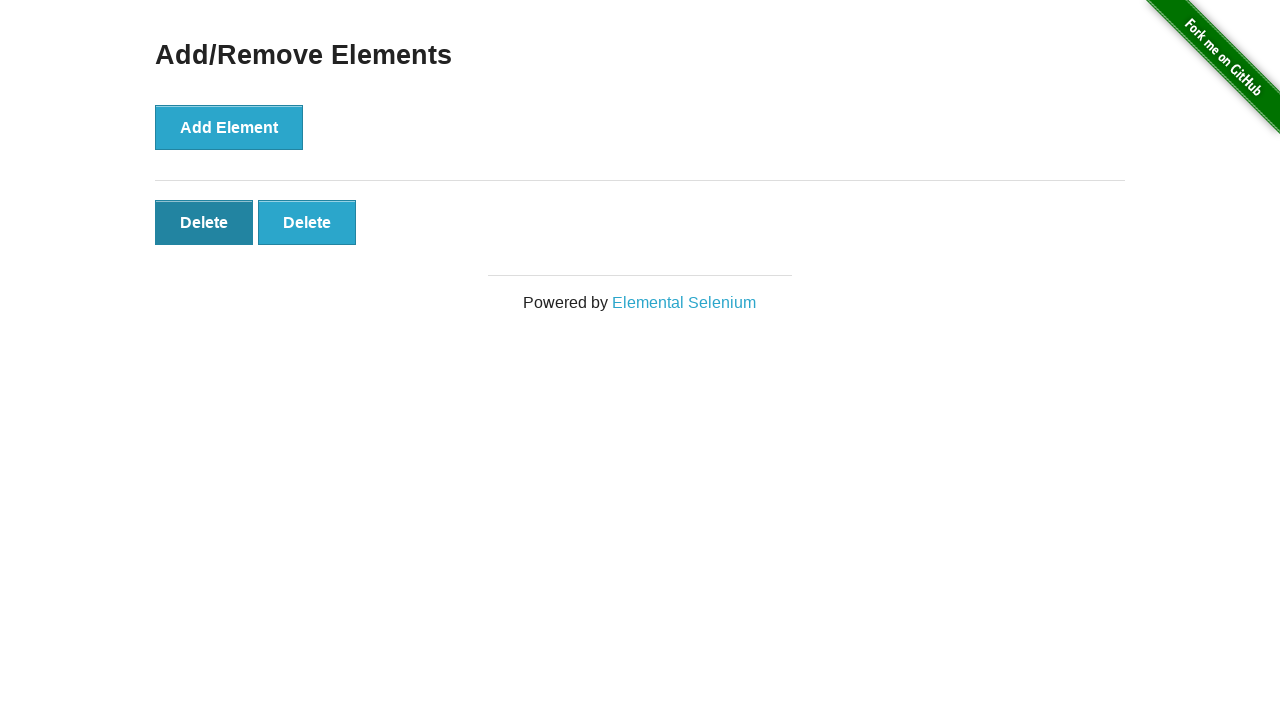